Tests alert handling functionality by triggering a simple alert, reading its text, accepting it, and verifying the success message

Starting URL: https://training-support.net/webelements/alerts

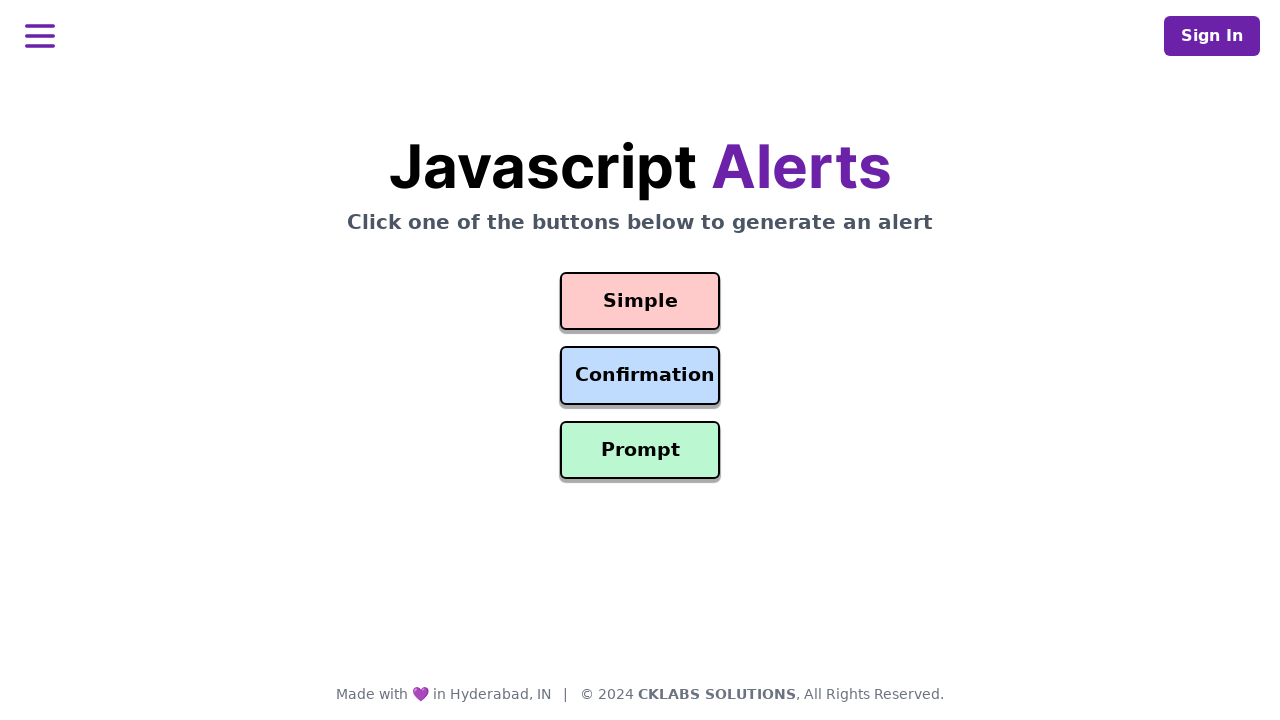

Clicked the Simple alert button at (640, 301) on button:has-text('Simple')
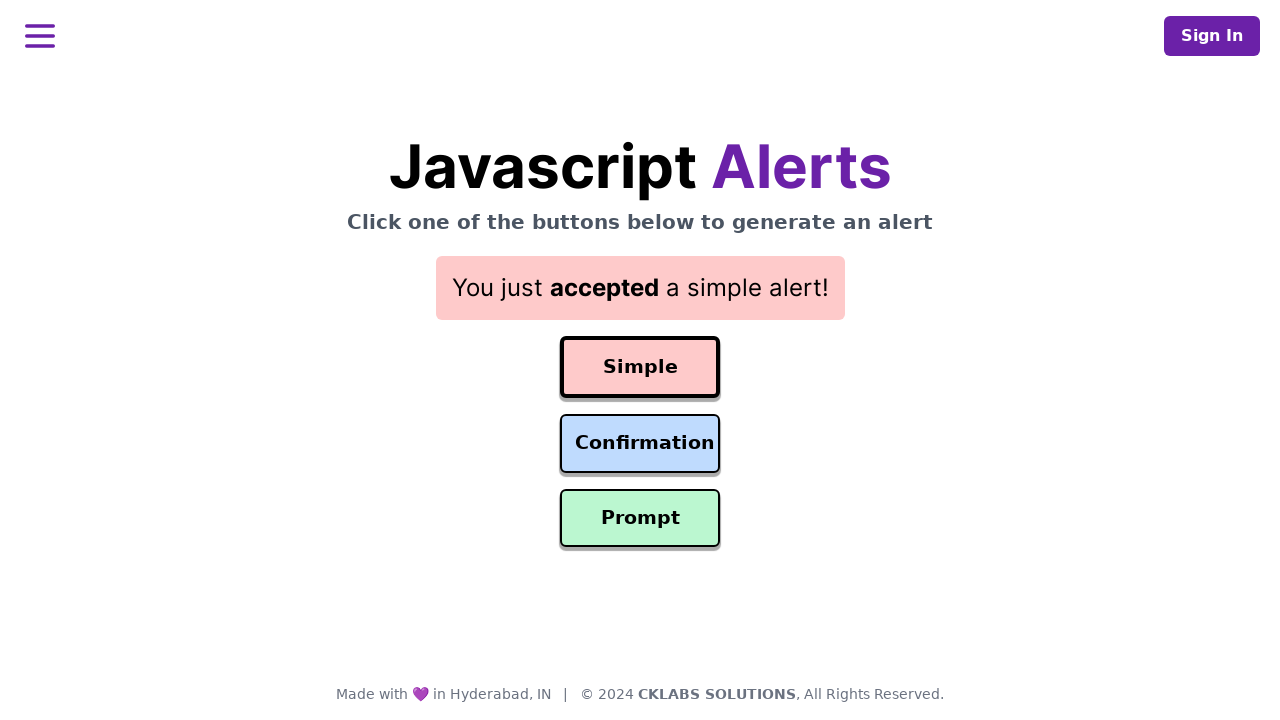

Set up dialog handler to accept alerts
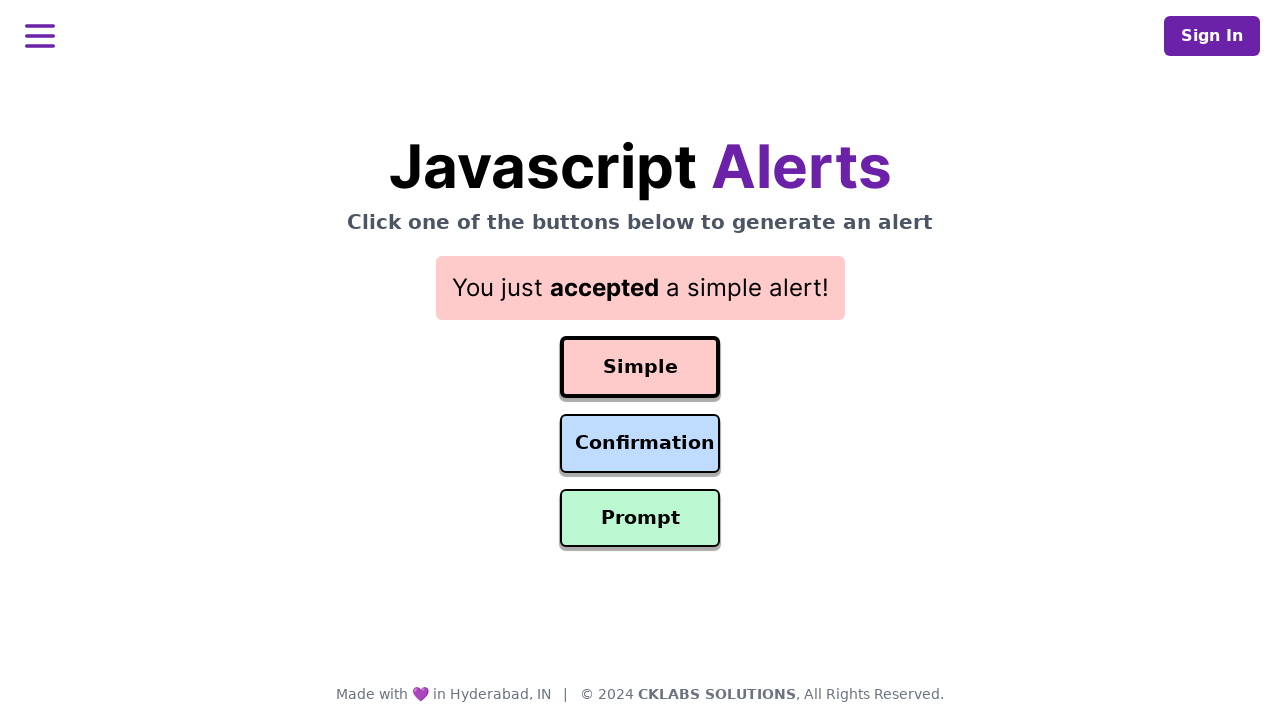

Clicked the Simple alert button again to trigger alert at (640, 367) on button:has-text('Simple')
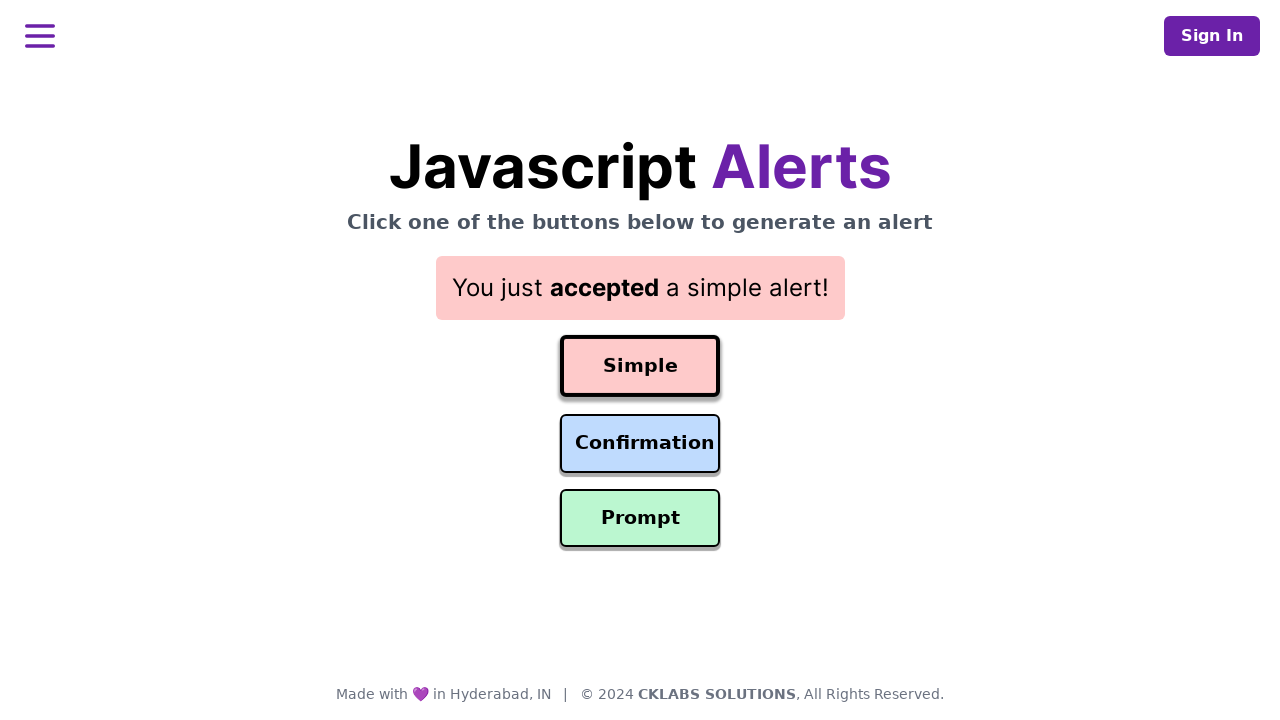

Alert was accepted and result message appeared
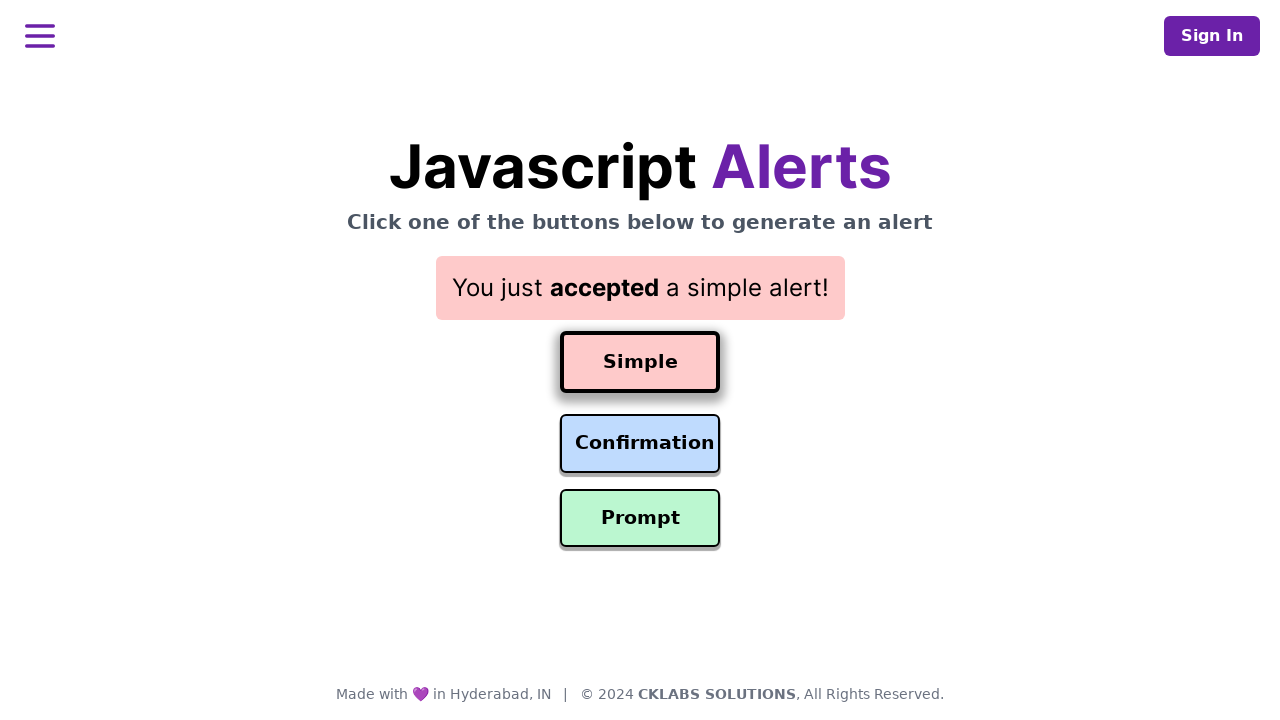

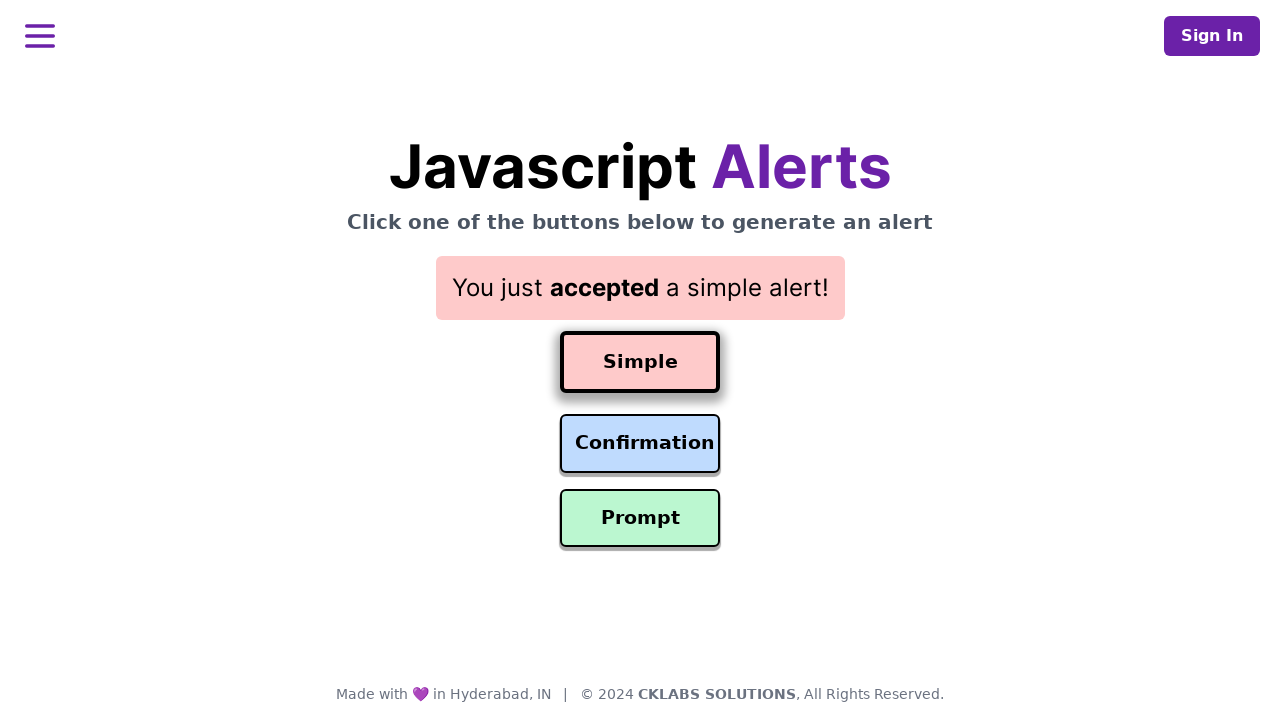